Tests filling out a practice form with personal information including first name, last name, email, gender selection, phone number, and date of birth selection using a date picker.

Starting URL: https://demoqa.com/automation-practice-form

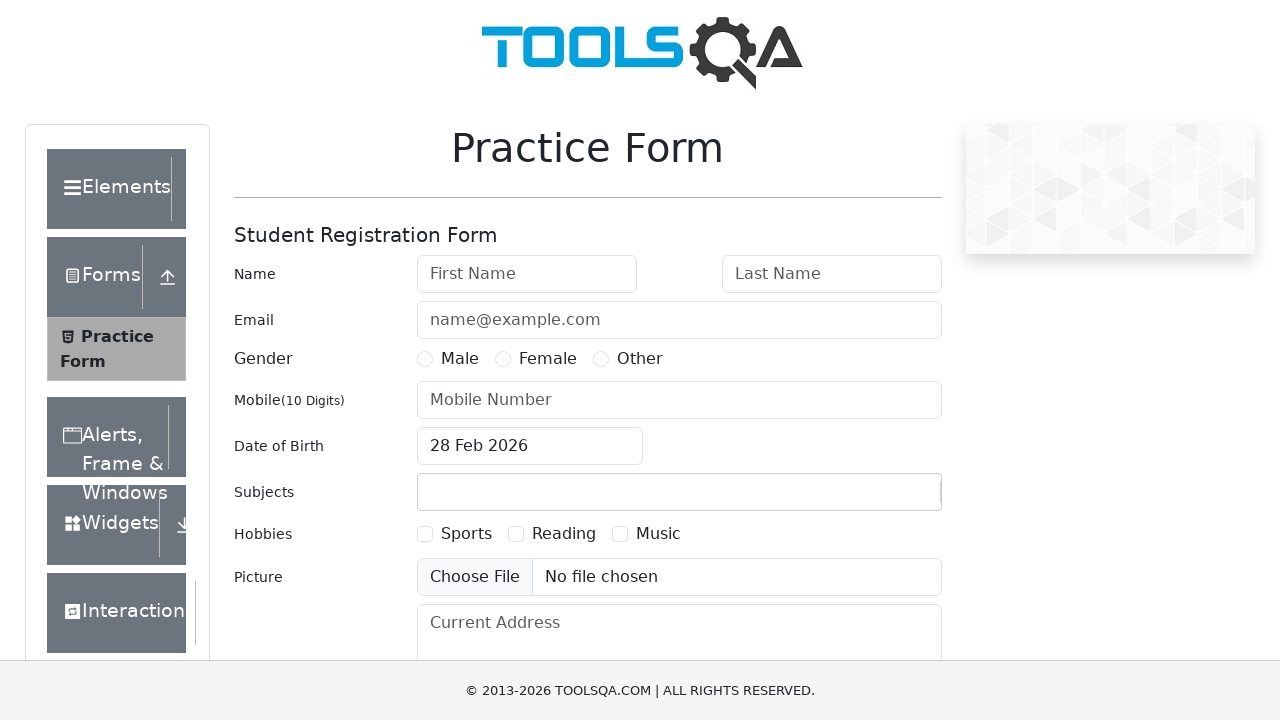

Filled first name field with 'Alexandr' on #firstName
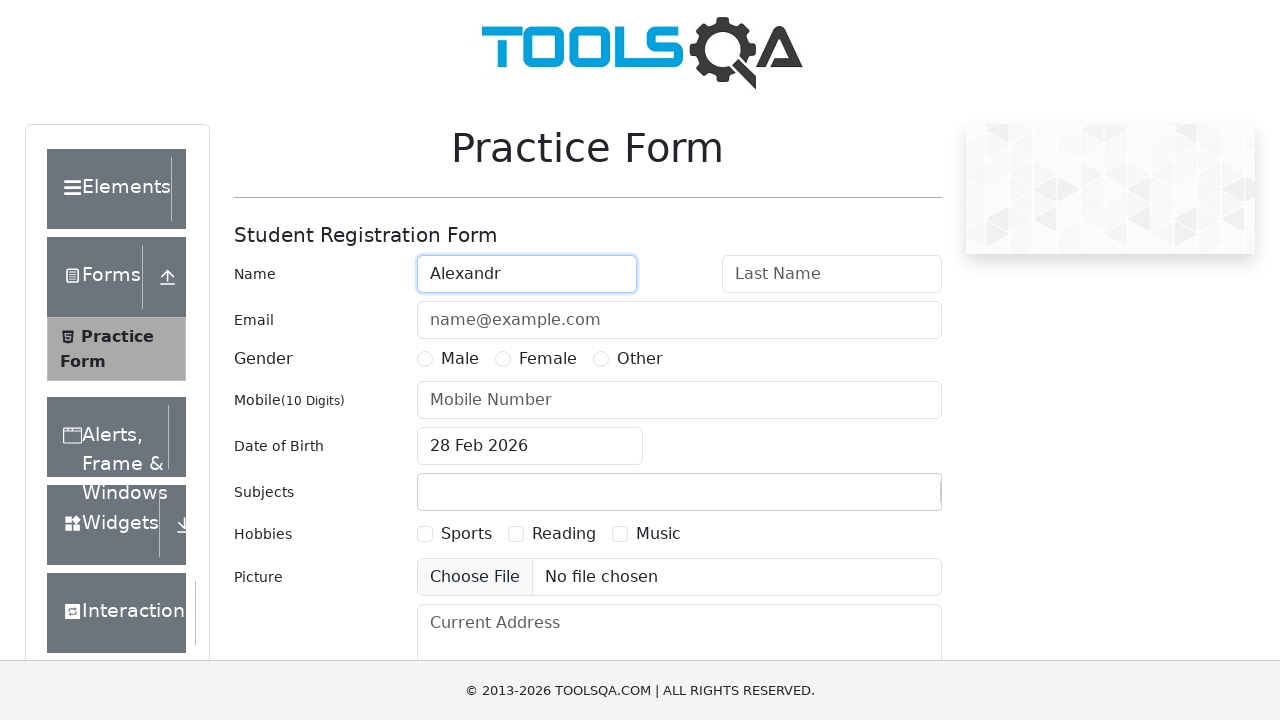

Filled last name field with 'Ivanov' on #lastName
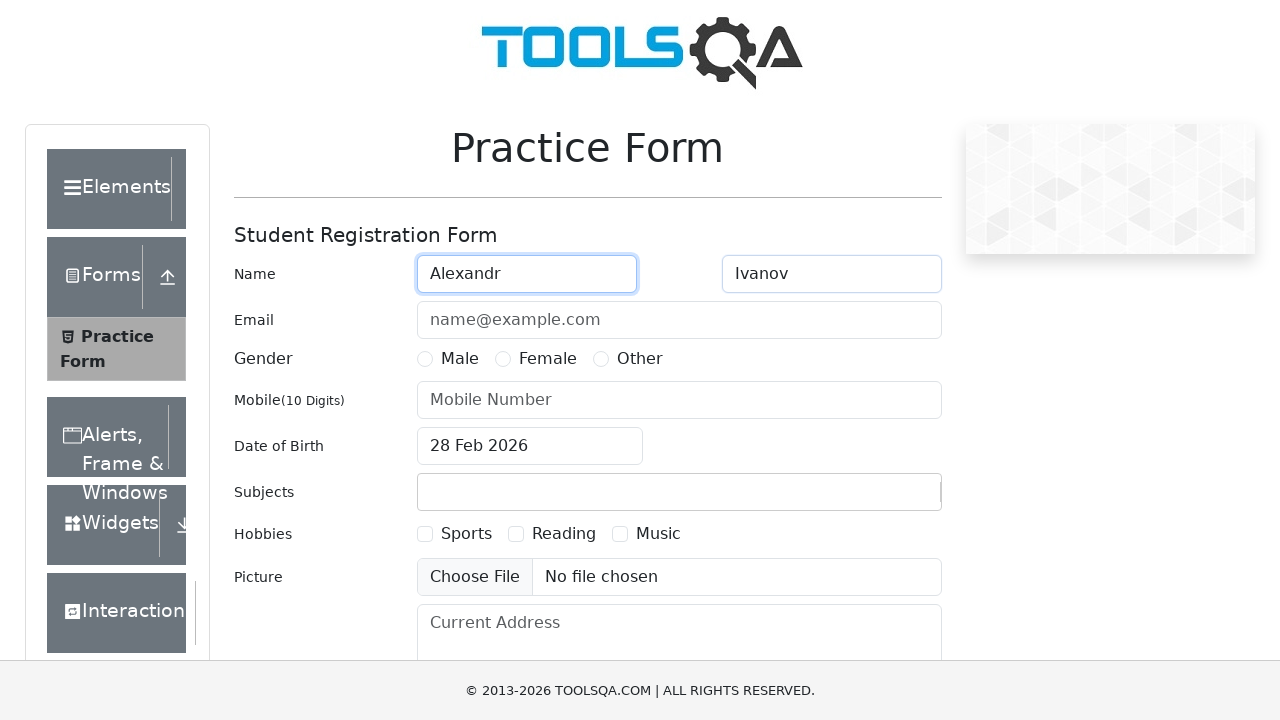

Filled email field with 'useremail@here.ru' on #userEmail
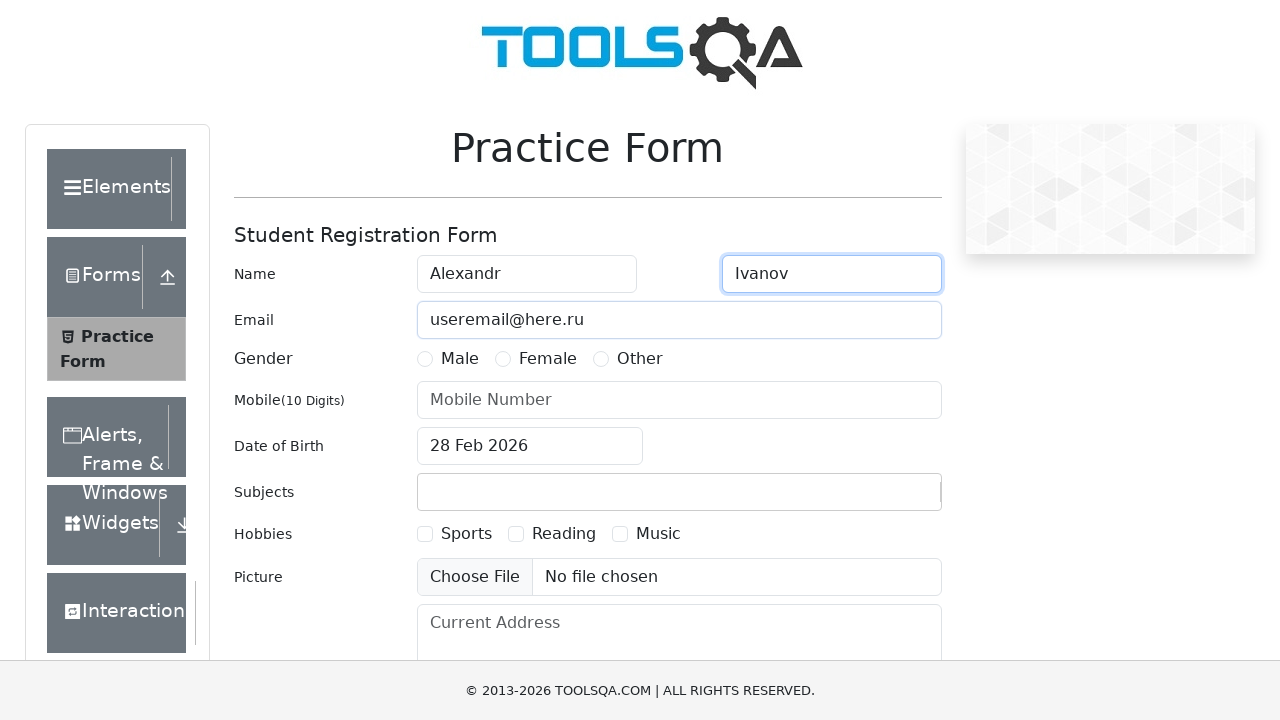

Selected Male gender option at (126, 424) on text=Male
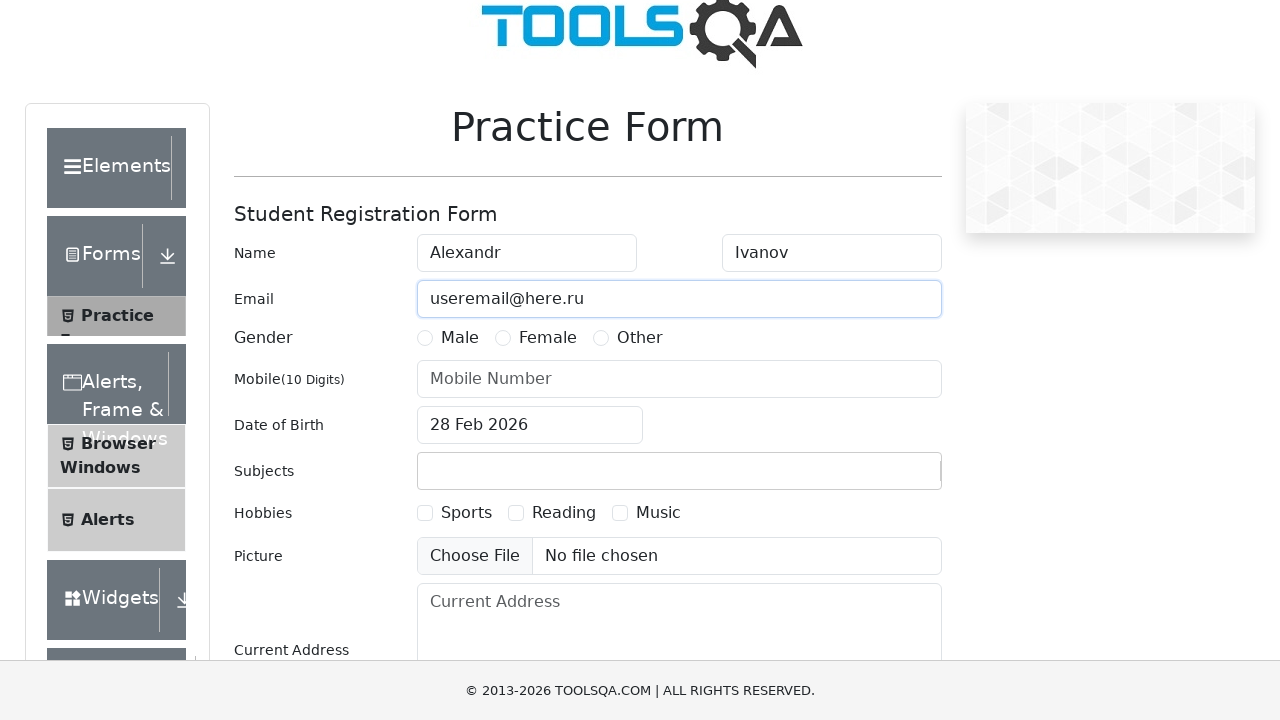

Filled phone number field with '9851234567' on #userNumber
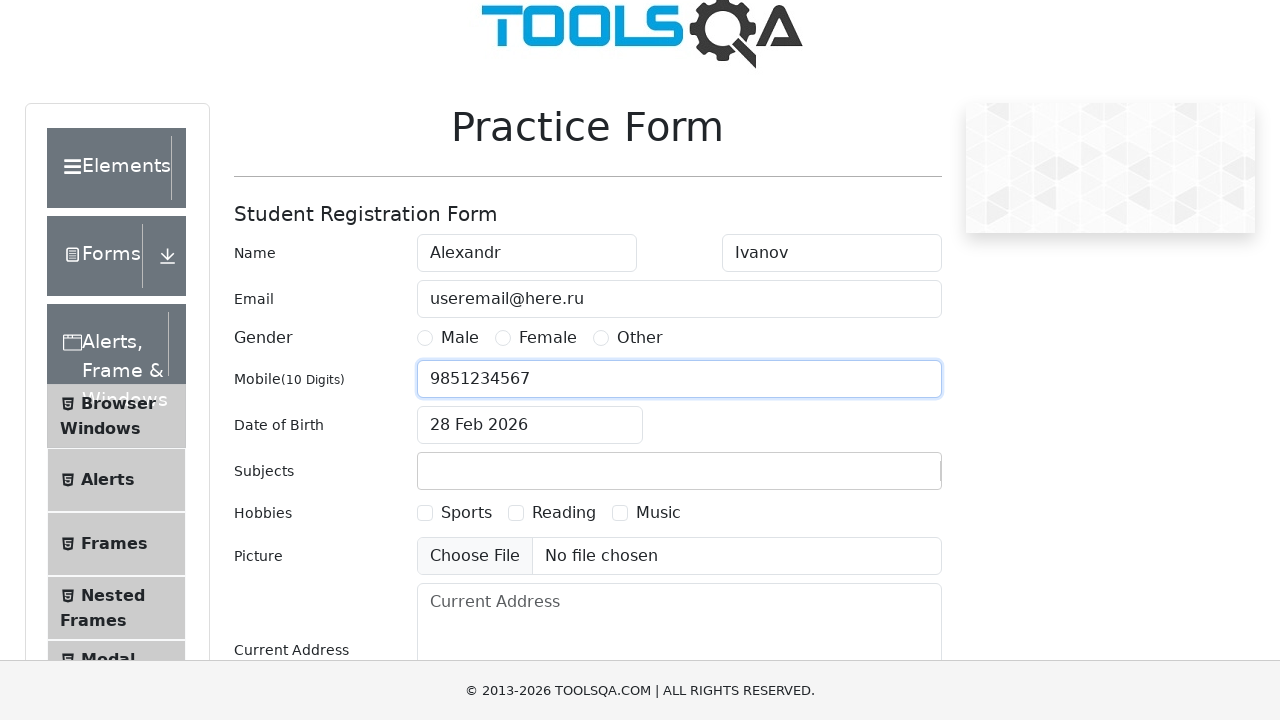

Clicked date of birth input to open date picker at (530, 425) on #dateOfBirthInput
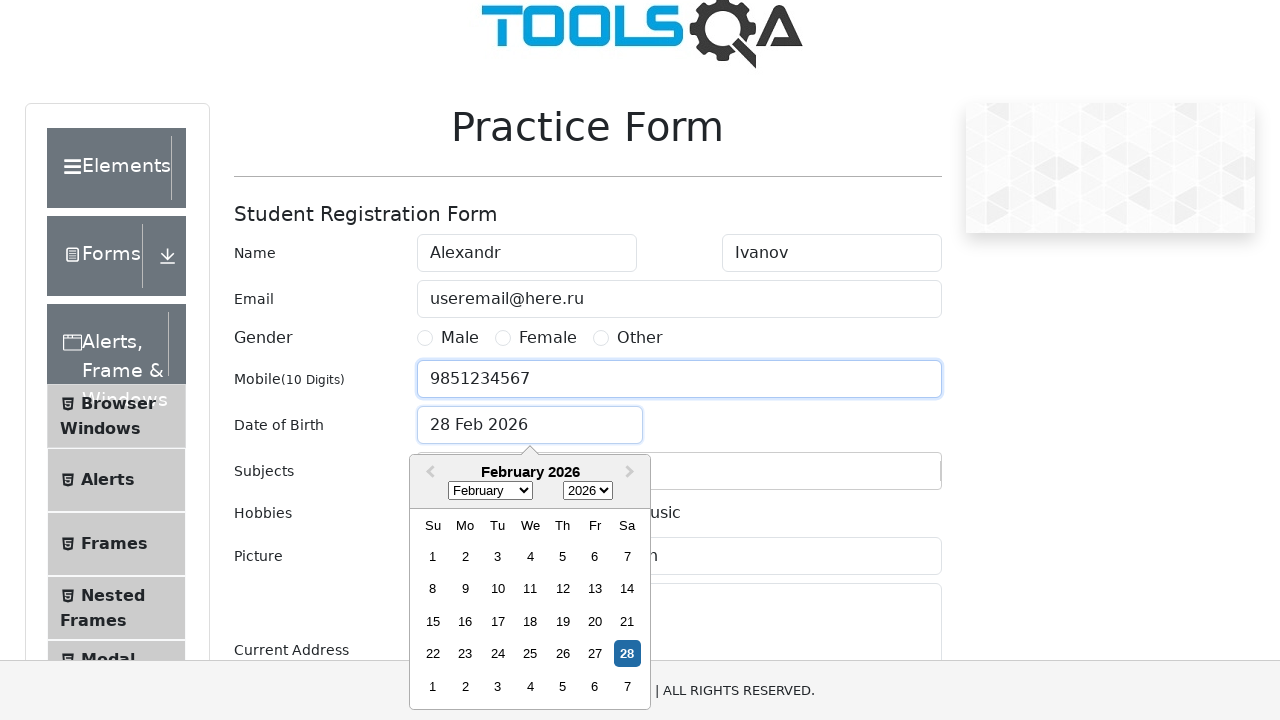

Selected year 1994 from date picker on .react-datepicker__year-select
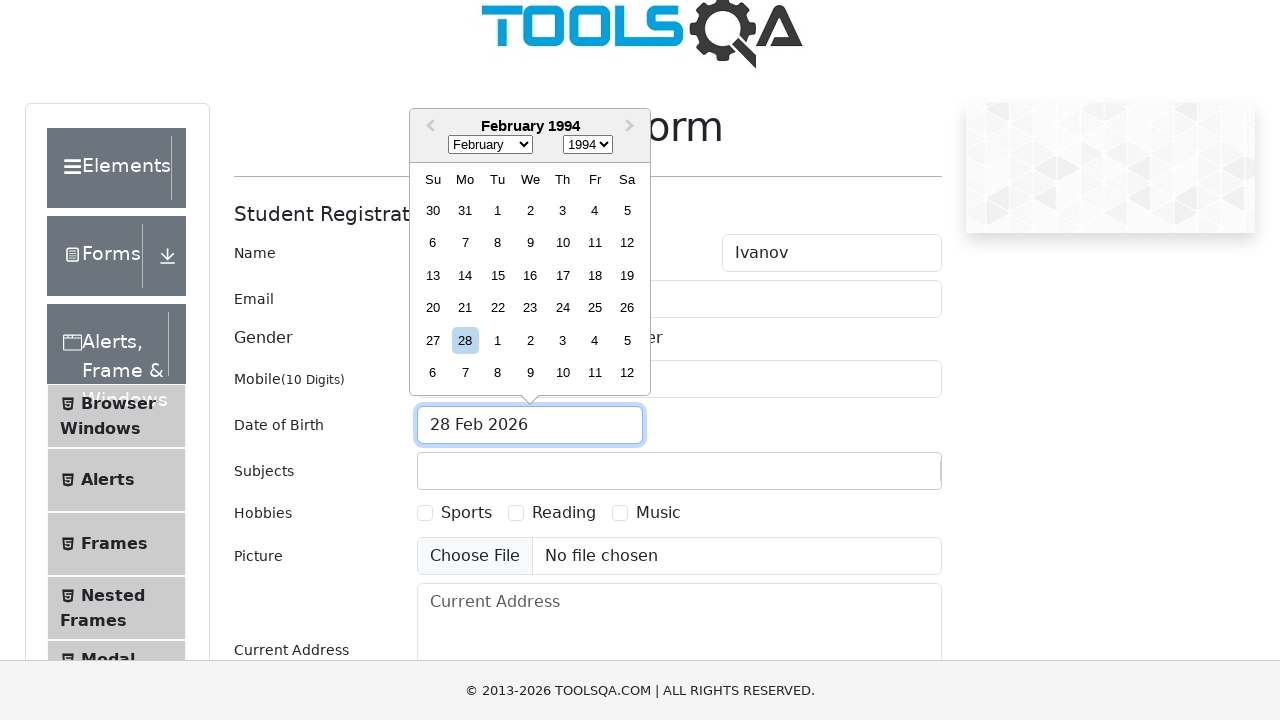

Selected January (month 0) from date picker on .react-datepicker__month-select
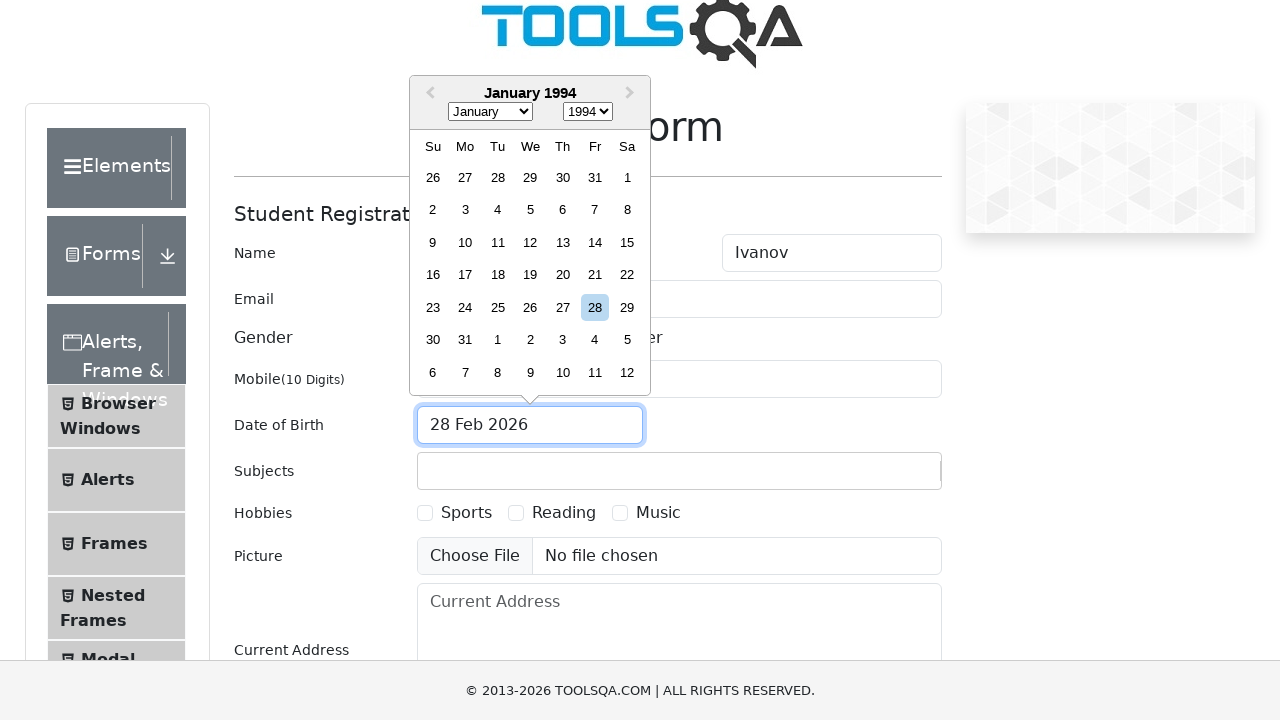

Selected day 5 from date picker at (530, 210) on .react-datepicker__month >> text=5
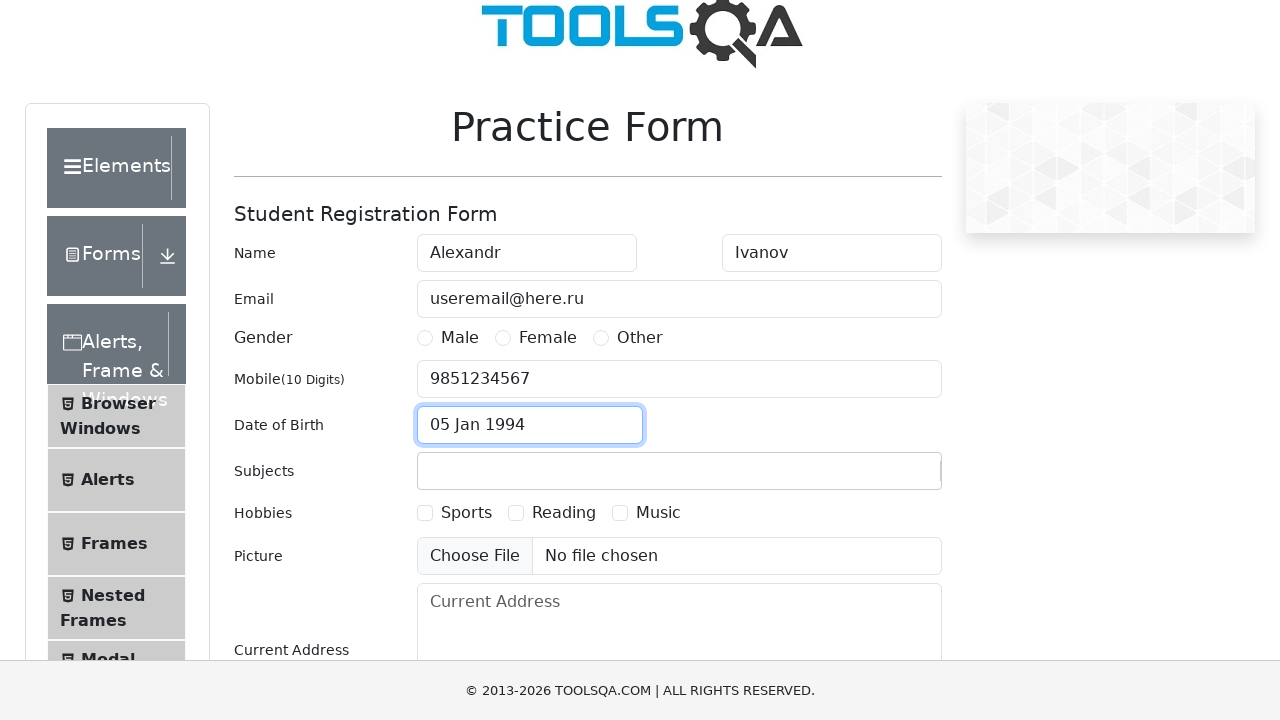

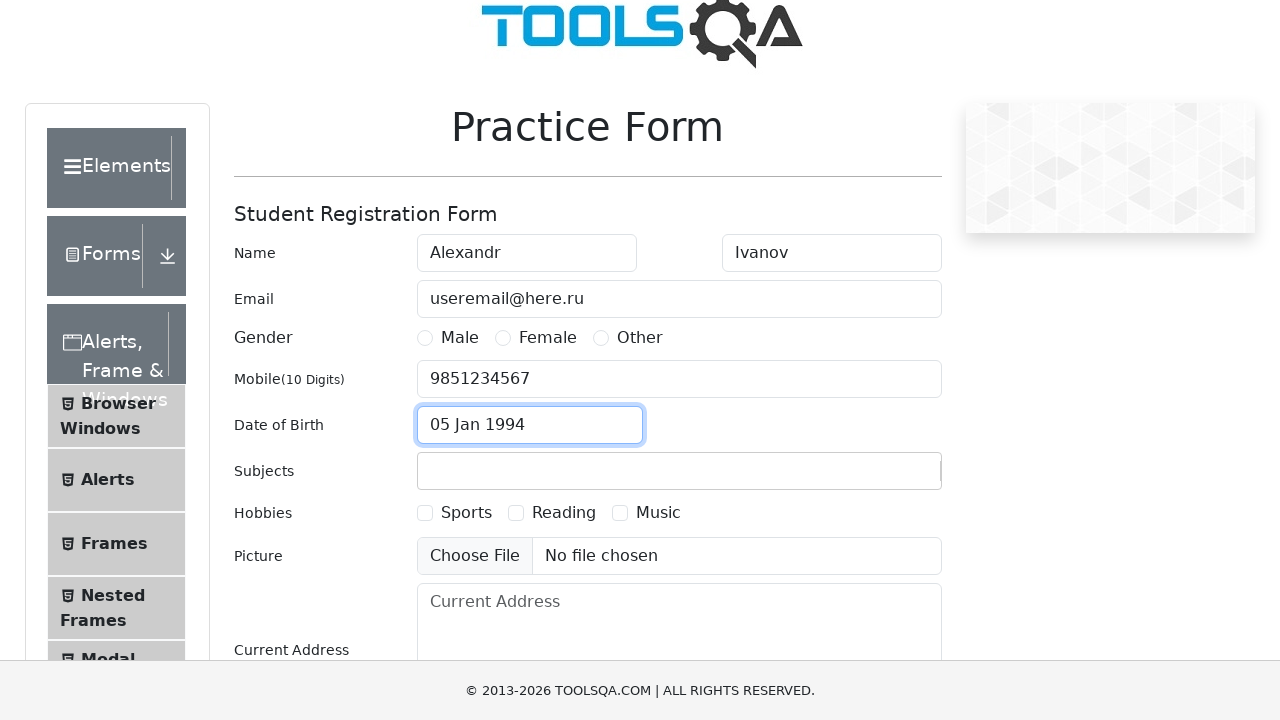